Tests Google Translate Ukrainian to Estonian translation by entering Ukrainian text and verifying the Estonian translation output

Starting URL: https://translate.google.com/?hl=uk&sl=uk&tl=et&op=translate

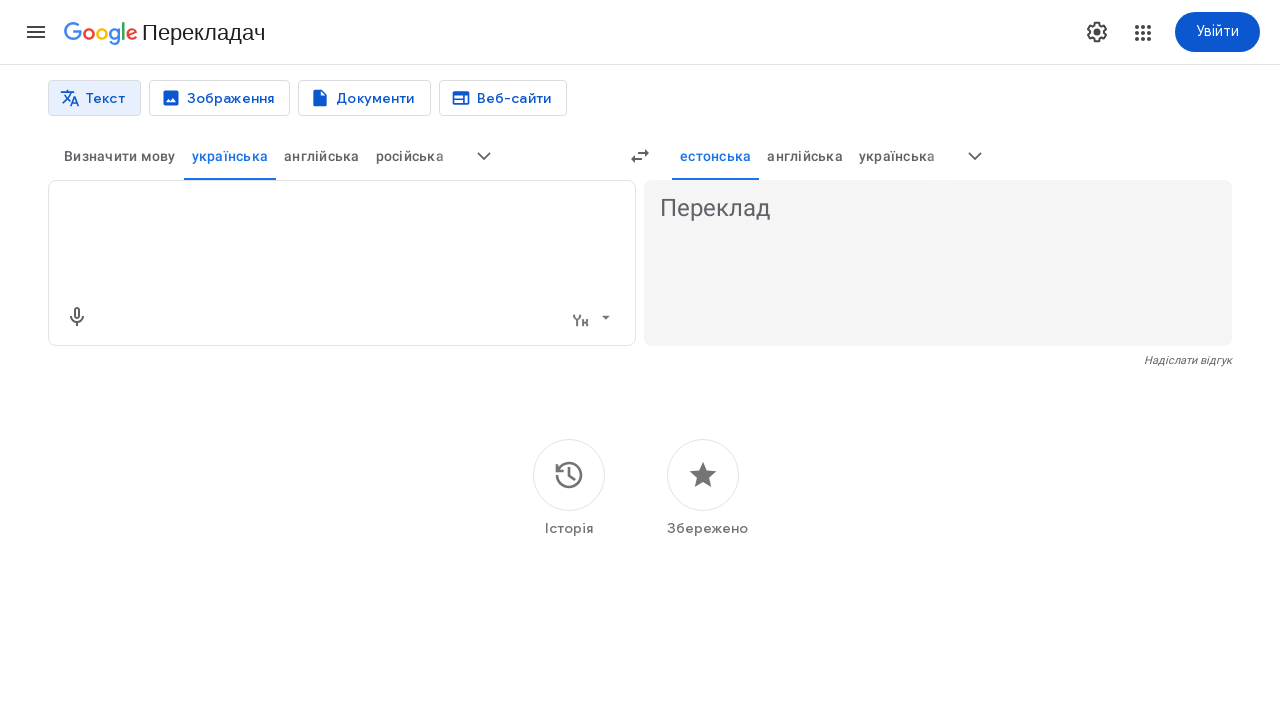

Filled translation input textarea with Ukrainian text 'Я люблю тестування' on textarea
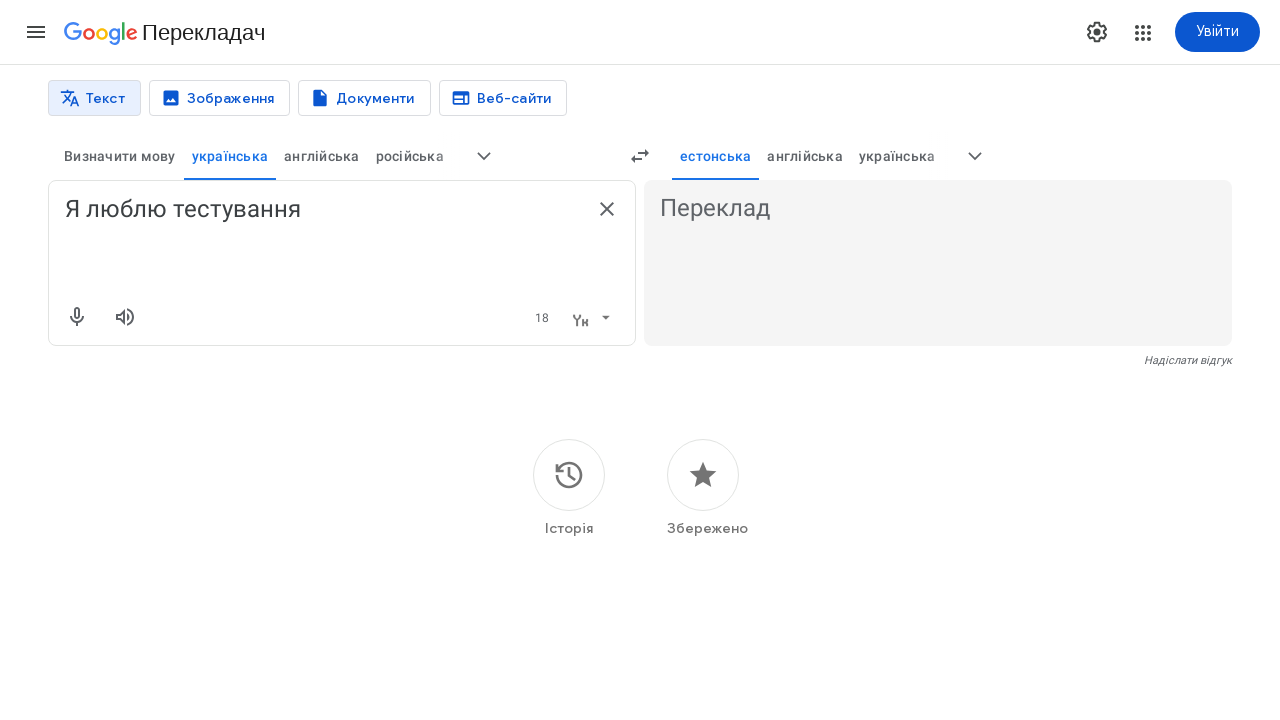

Pressed Enter to submit translation request on textarea
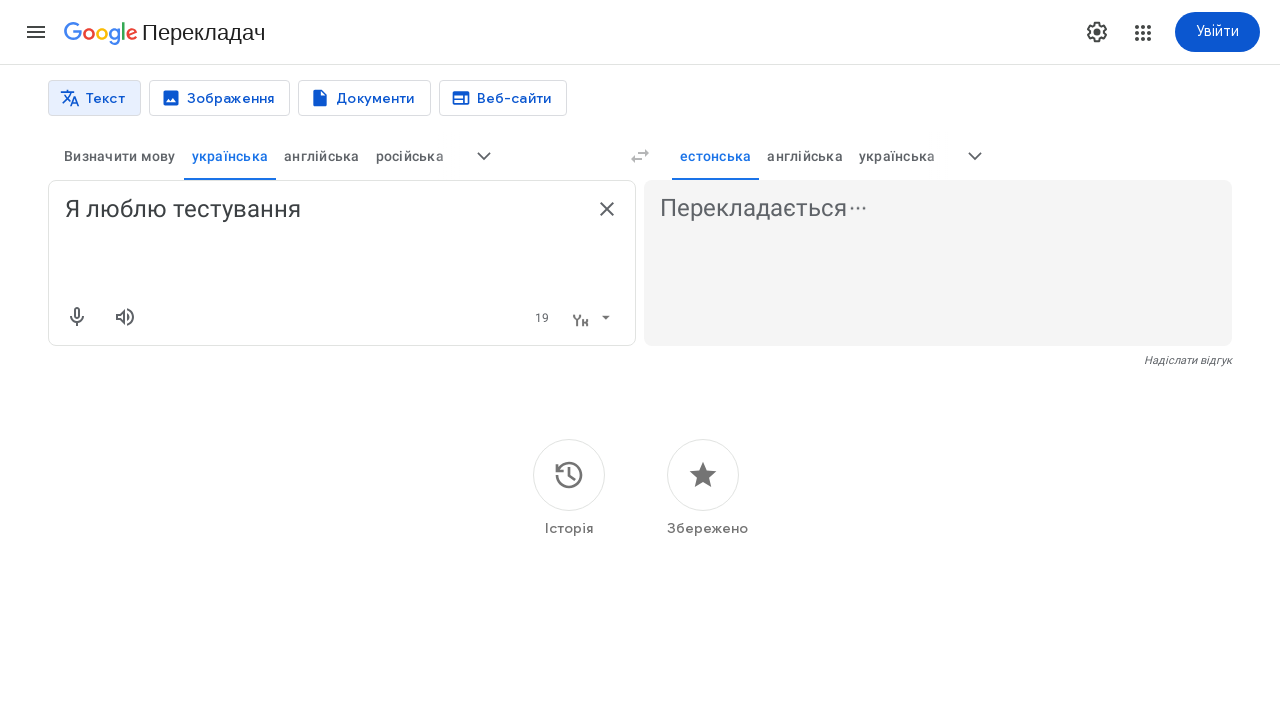

Translation output appeared with Estonian translation result
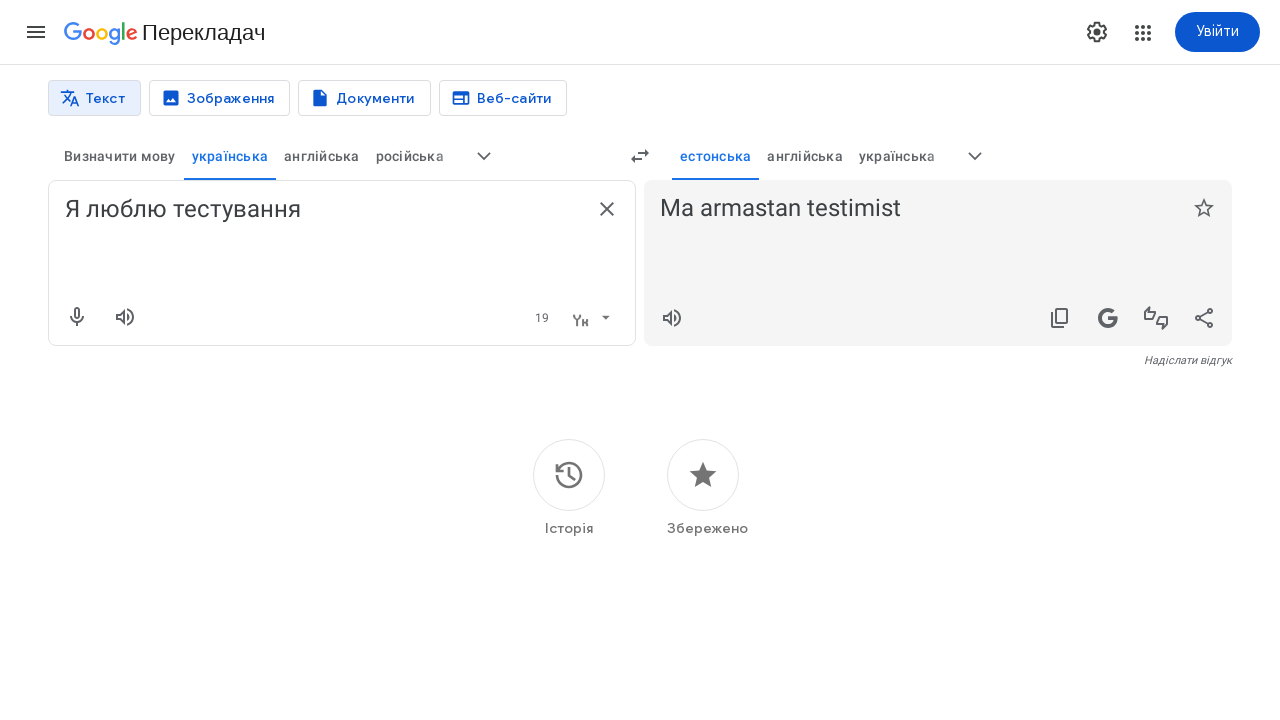

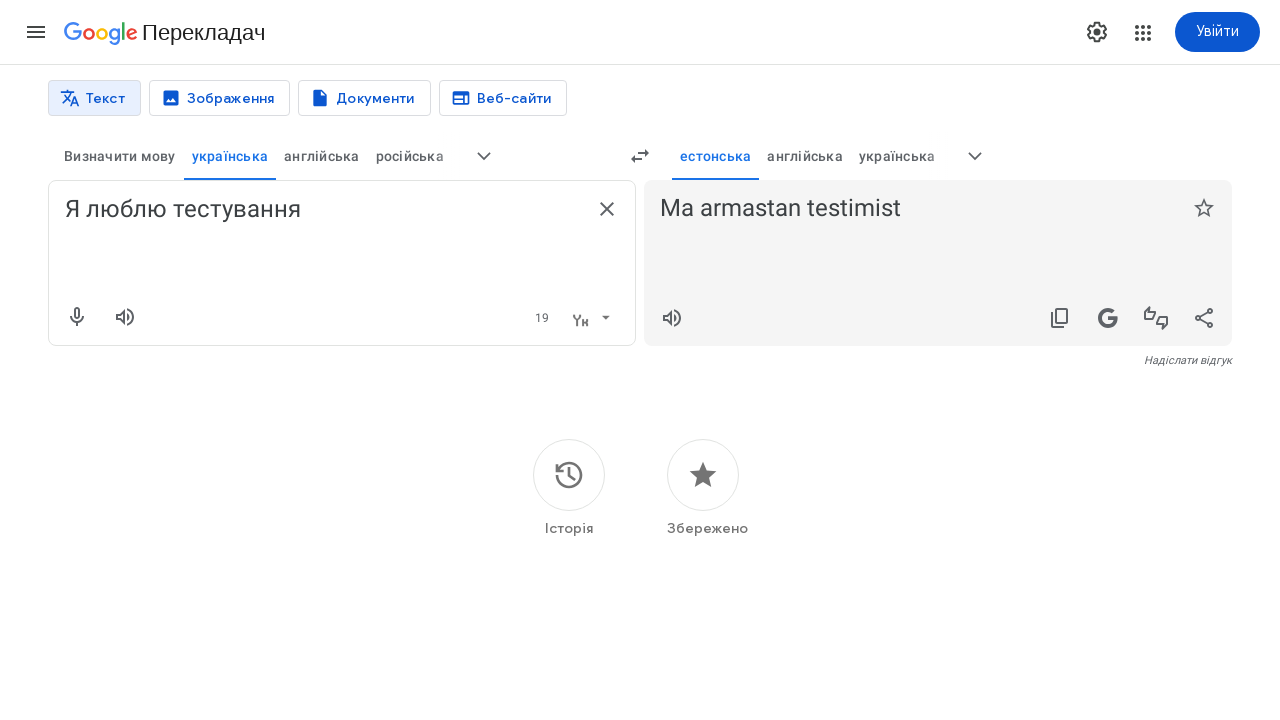